Tests basic browser navigation by going to Flipkart, navigating back, then forward, and repositioning the browser window.

Starting URL: https://www.flipkart.com

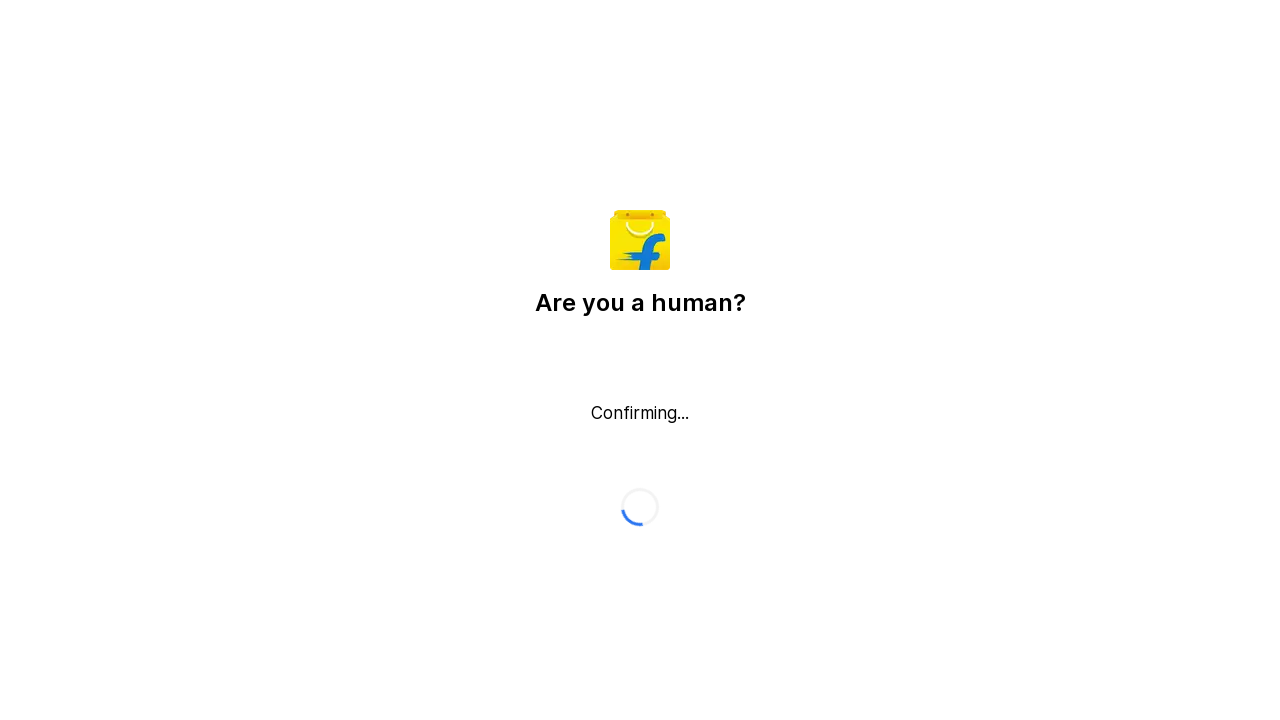

Navigated back in browser history
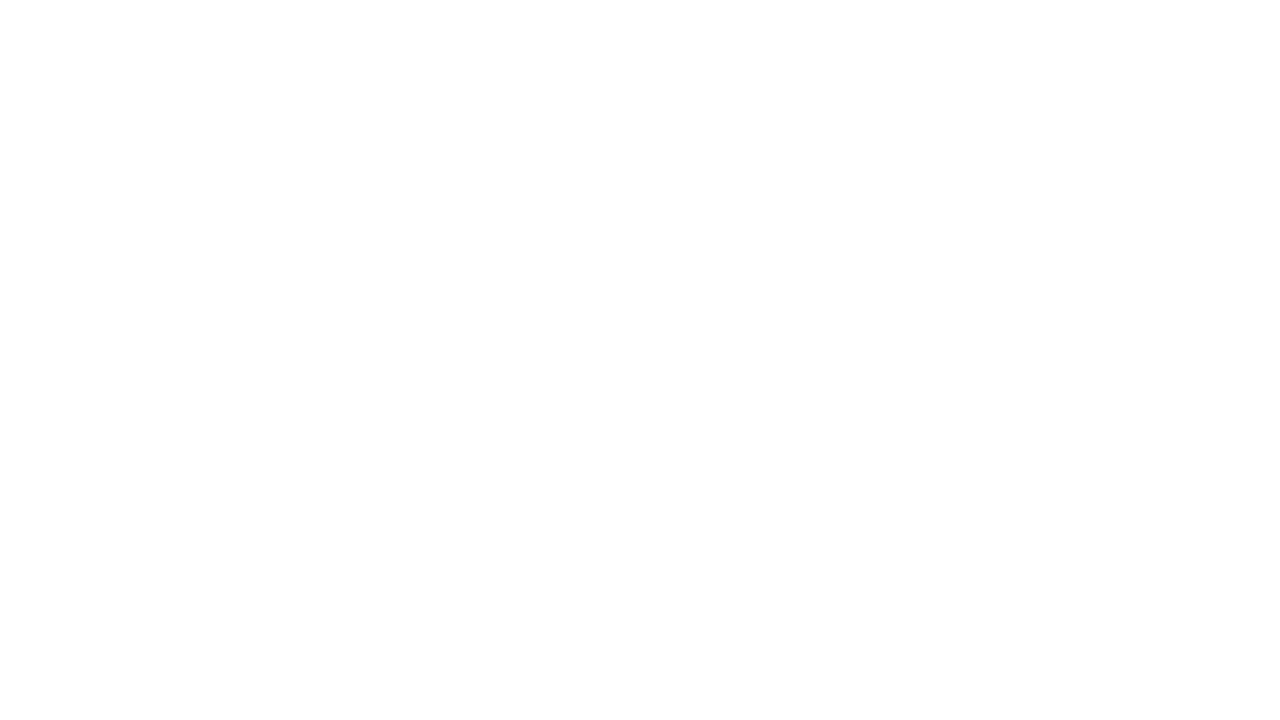

Waited for page to load (domcontentloaded)
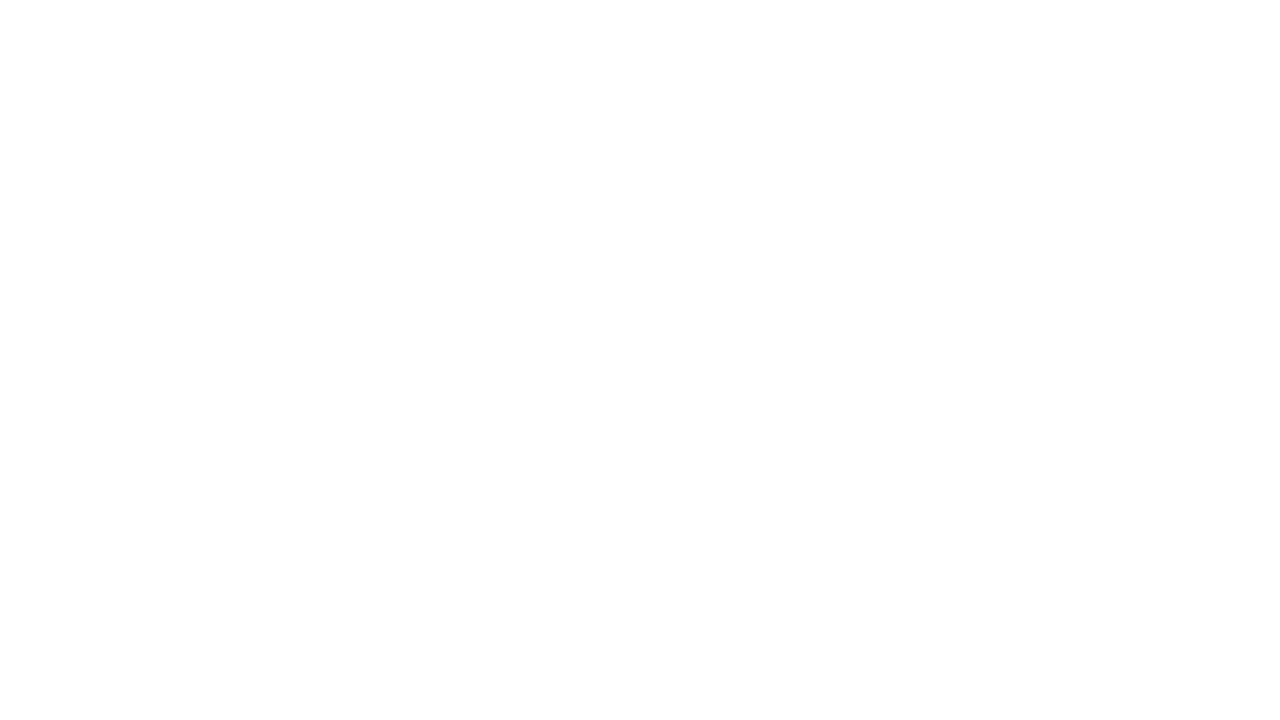

Navigated forward in browser history
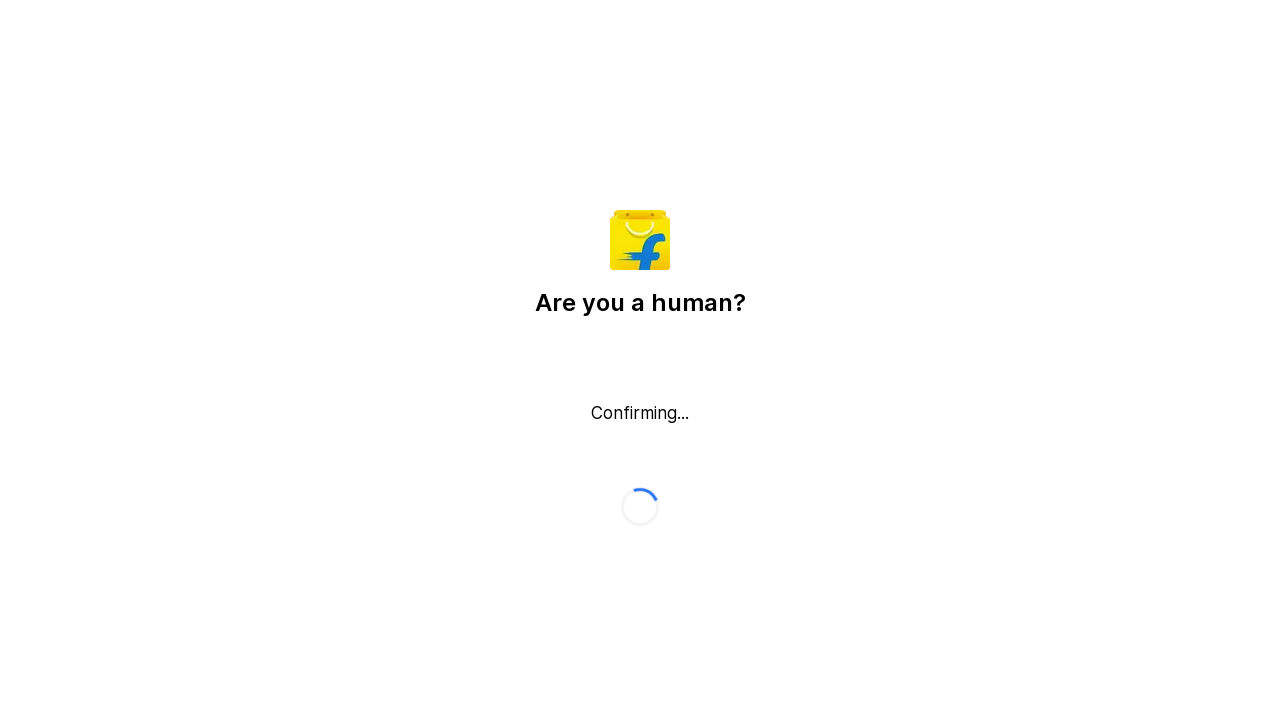

Waited for page to load (domcontentloaded)
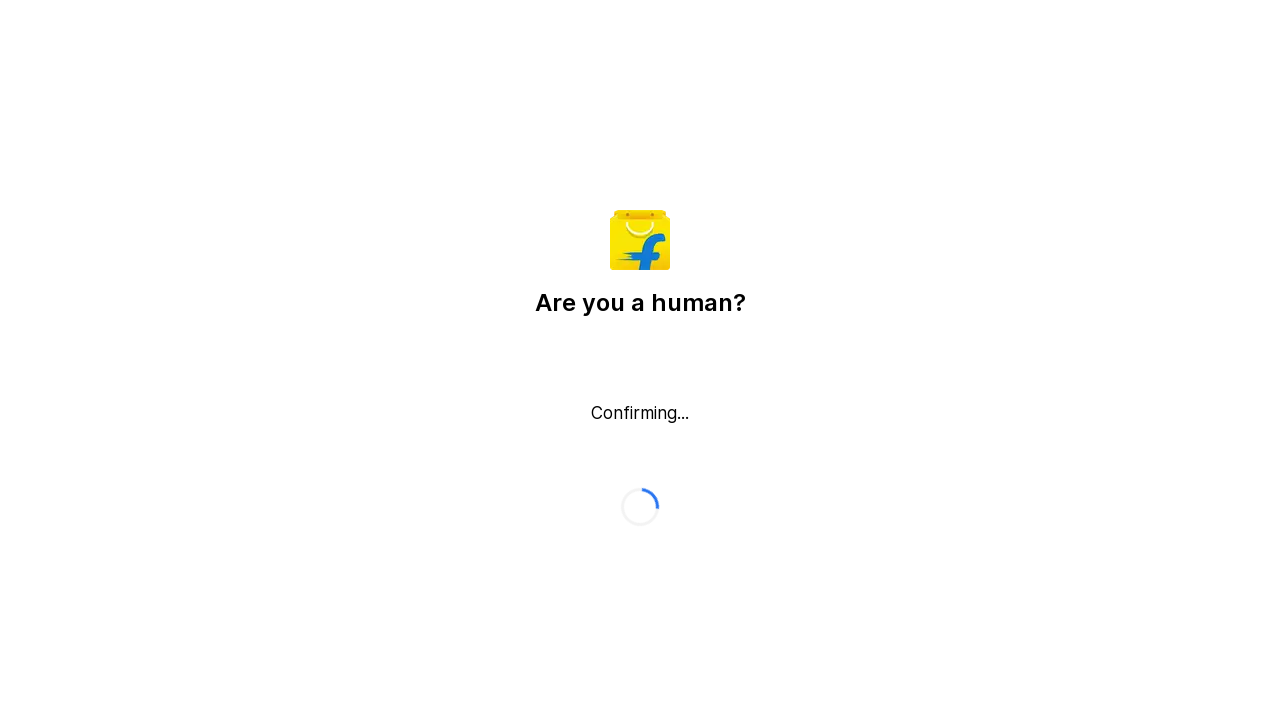

Repositioned browser window to 1024x768
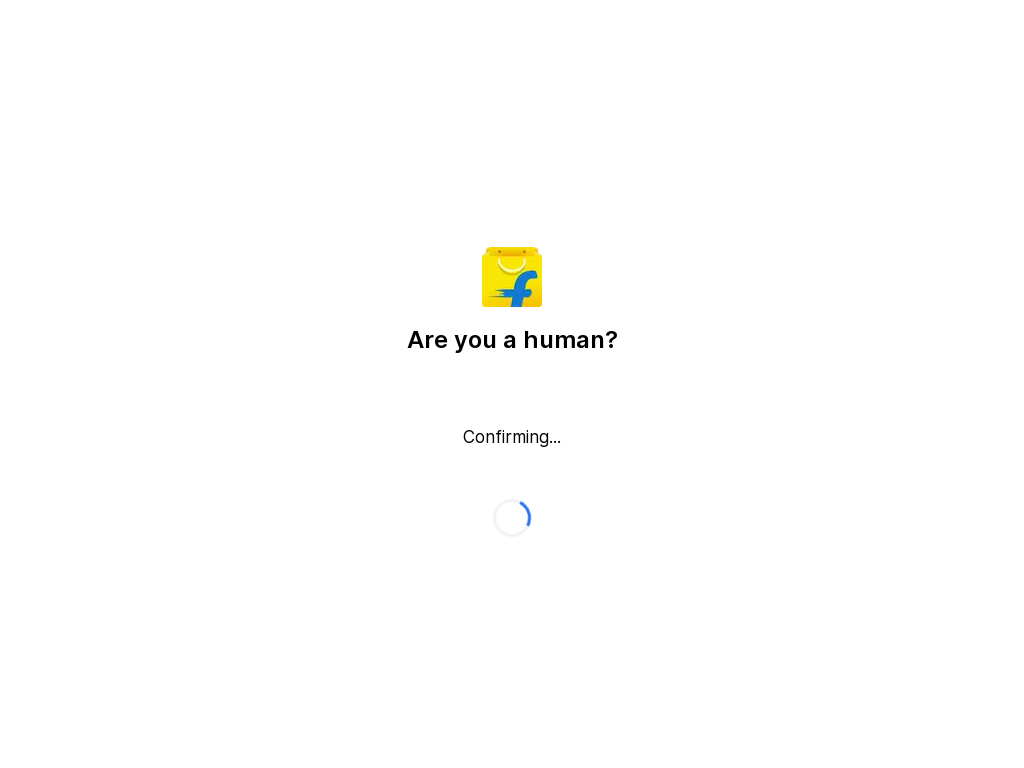

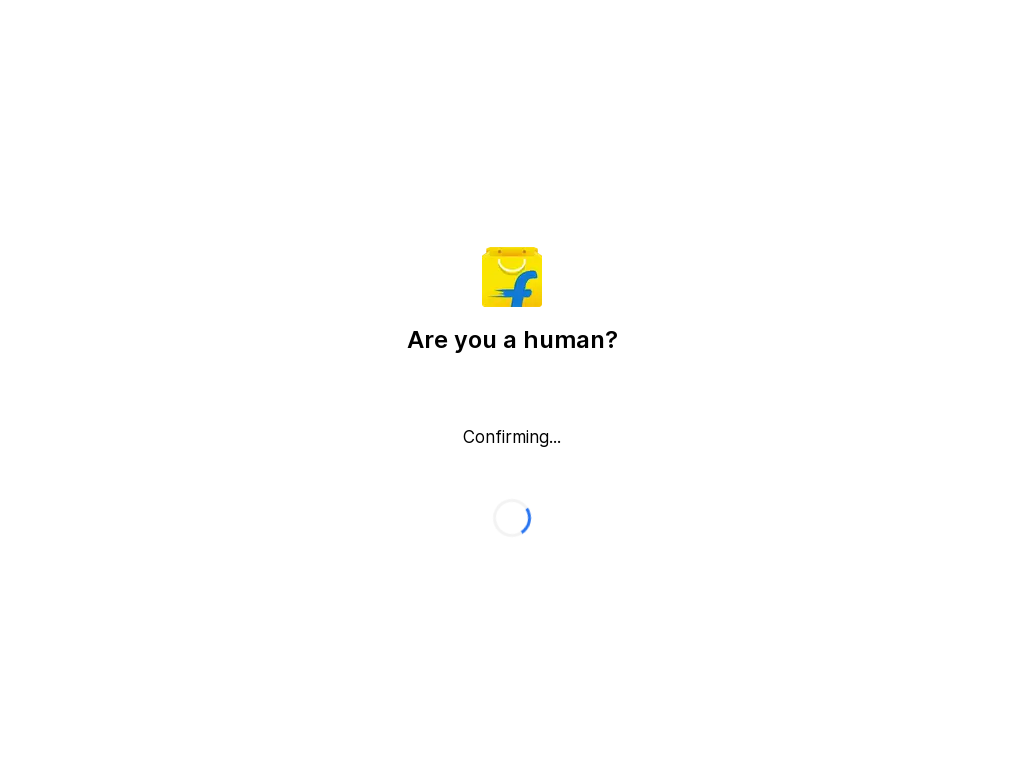